Tests various mouse events including single clicks, double clicks, and right-click context menu interactions on a mouse events training page

Starting URL: https://training-support.net/webelements/mouse-events

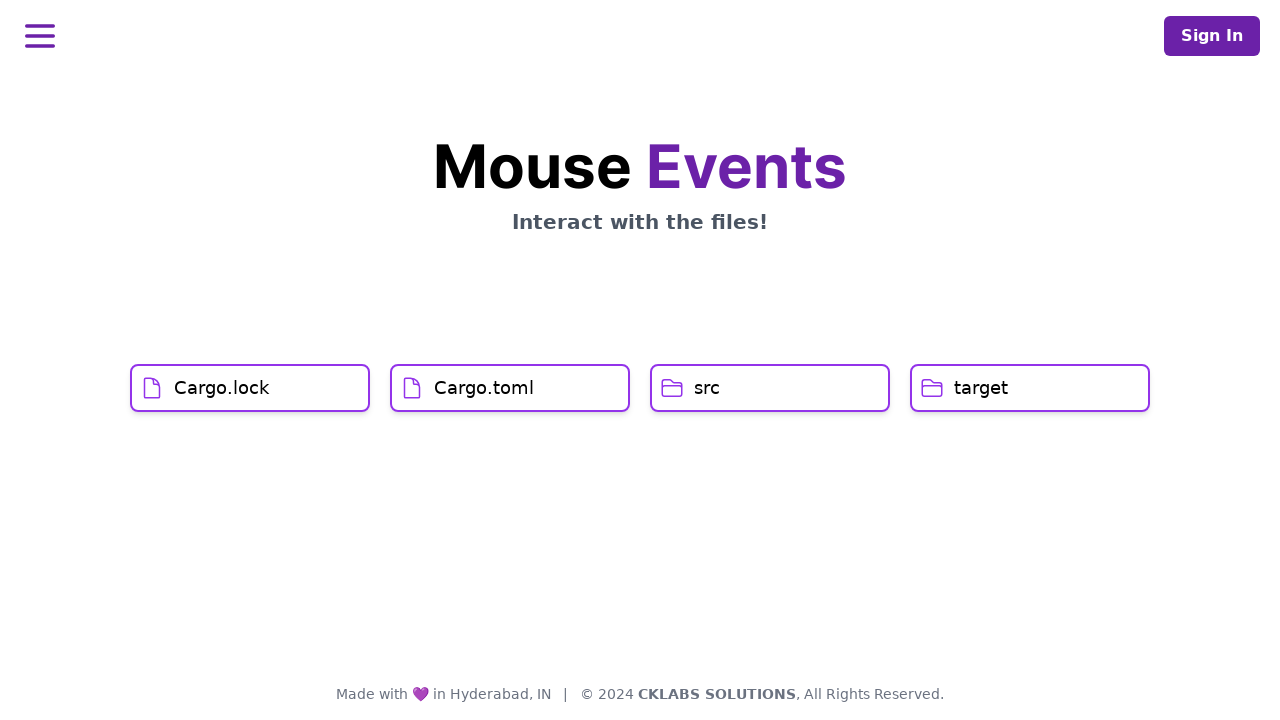

Navigated to mouse events training page
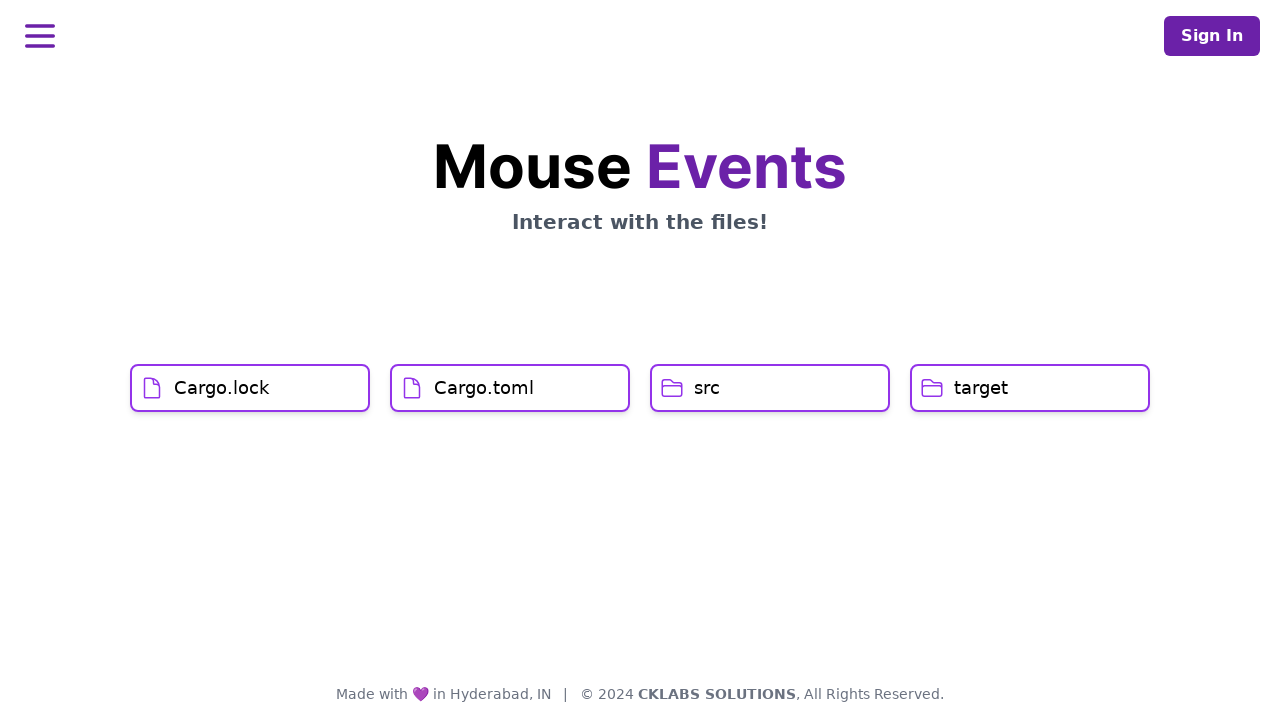

Single clicked on Cargo.lock element at (222, 388) on xpath=//h1[text()='Cargo.lock']
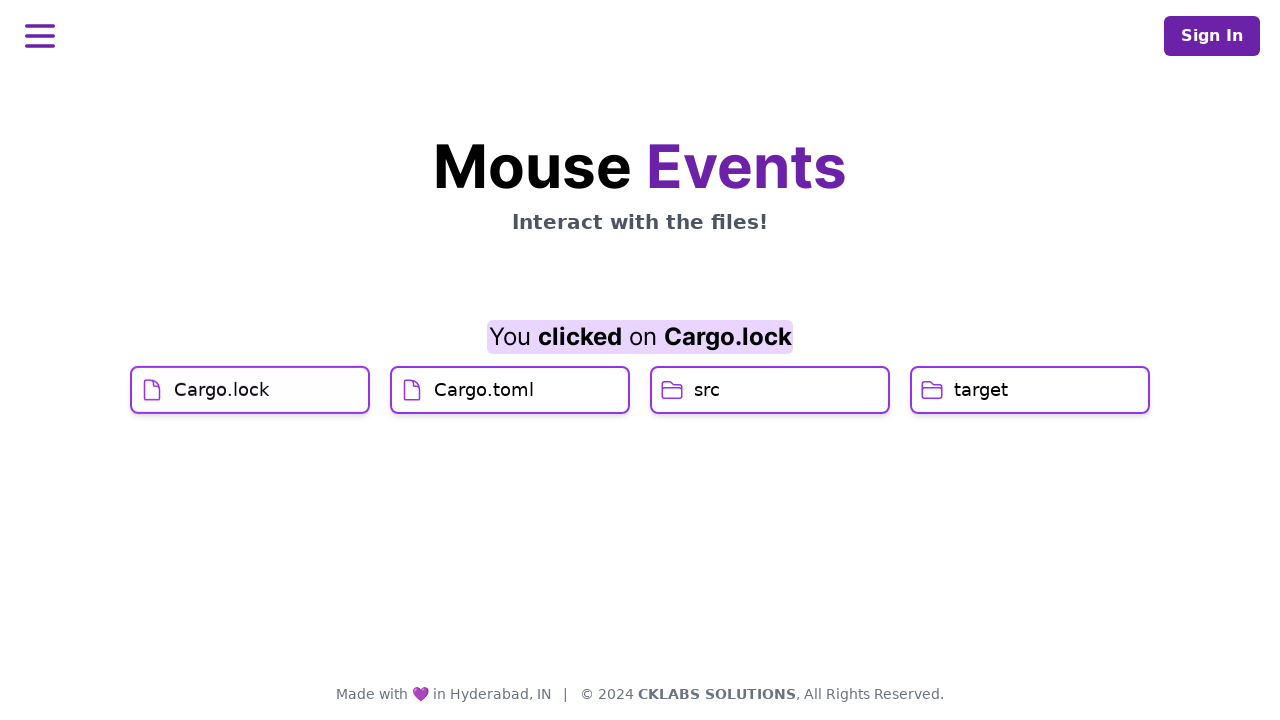

Single clicked on Cargo.toml element at (484, 420) on xpath=//h1[text()='Cargo.toml']
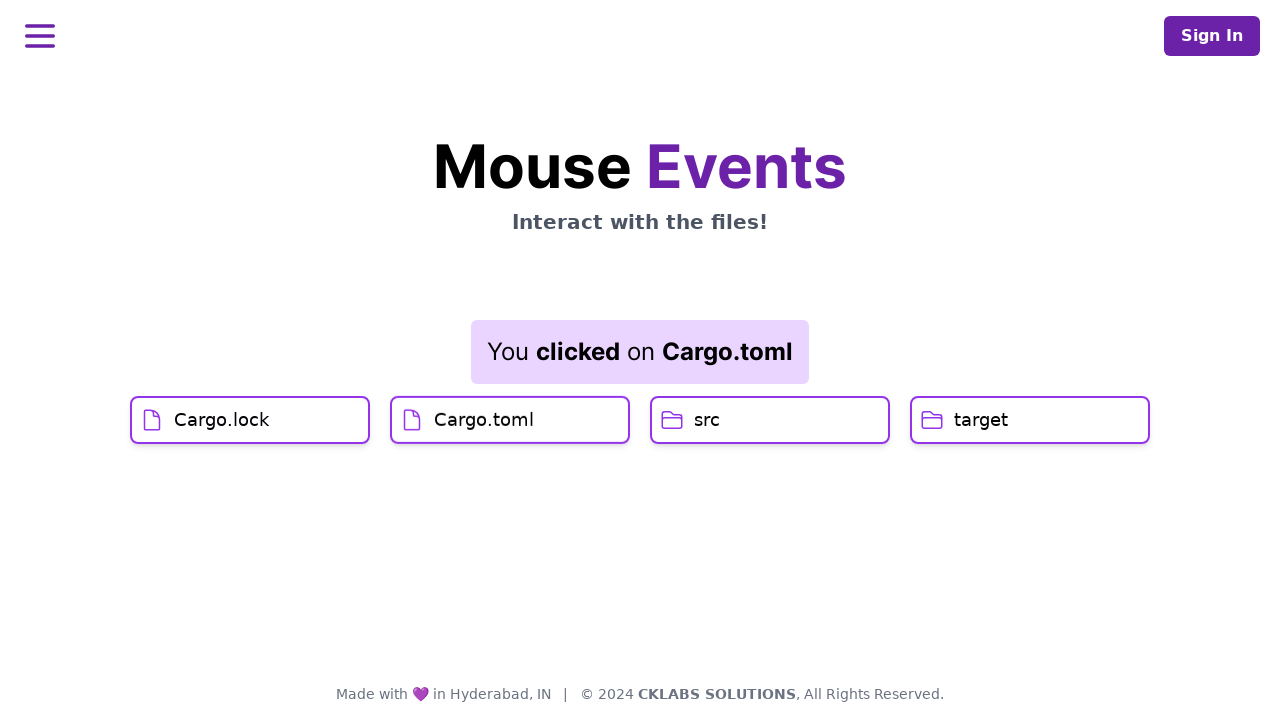

Result element loaded after Cargo.toml click
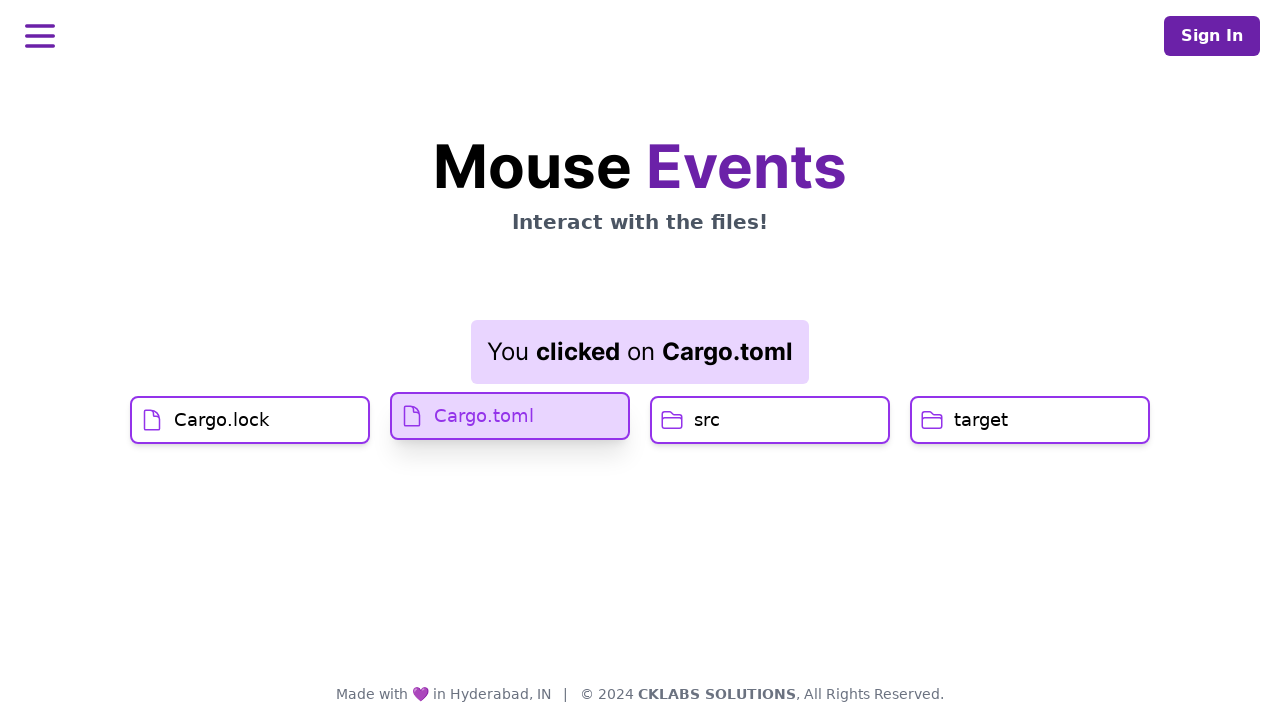

Double clicked on src element at (707, 420) on xpath=//h1[text()='src']
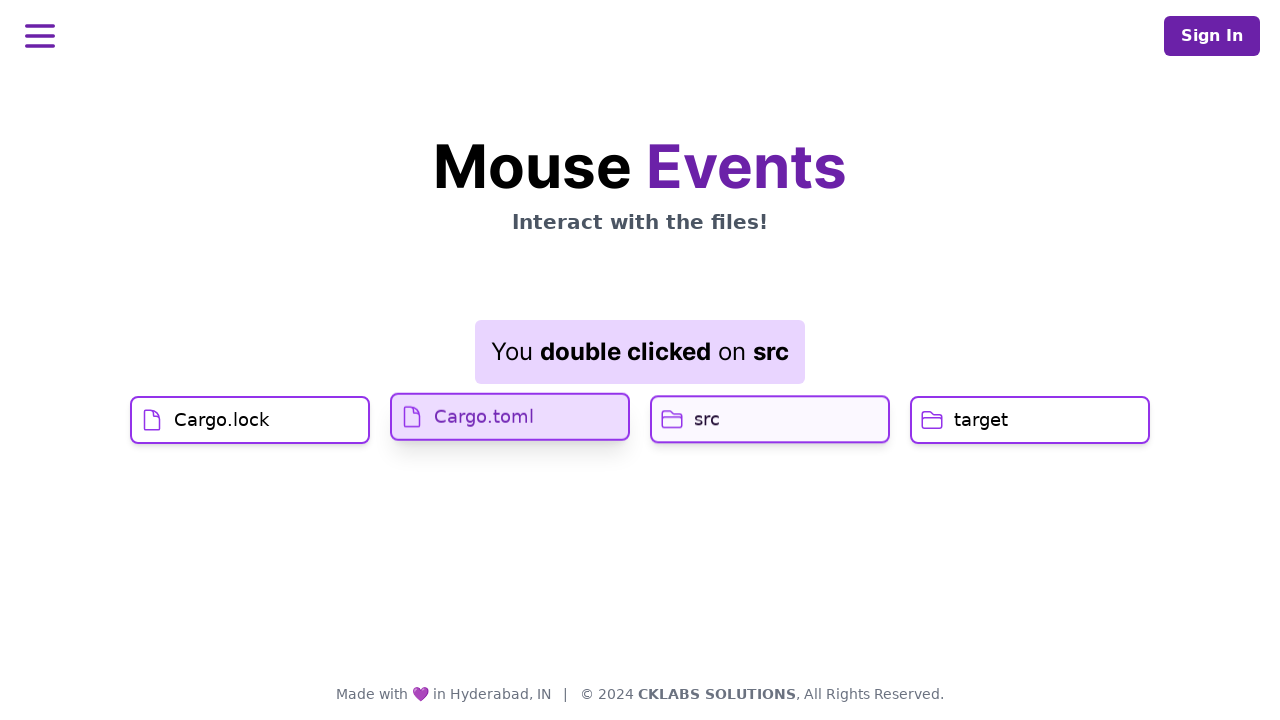

Right clicked on target element to open context menu at (981, 420) on //h1[text()='target']
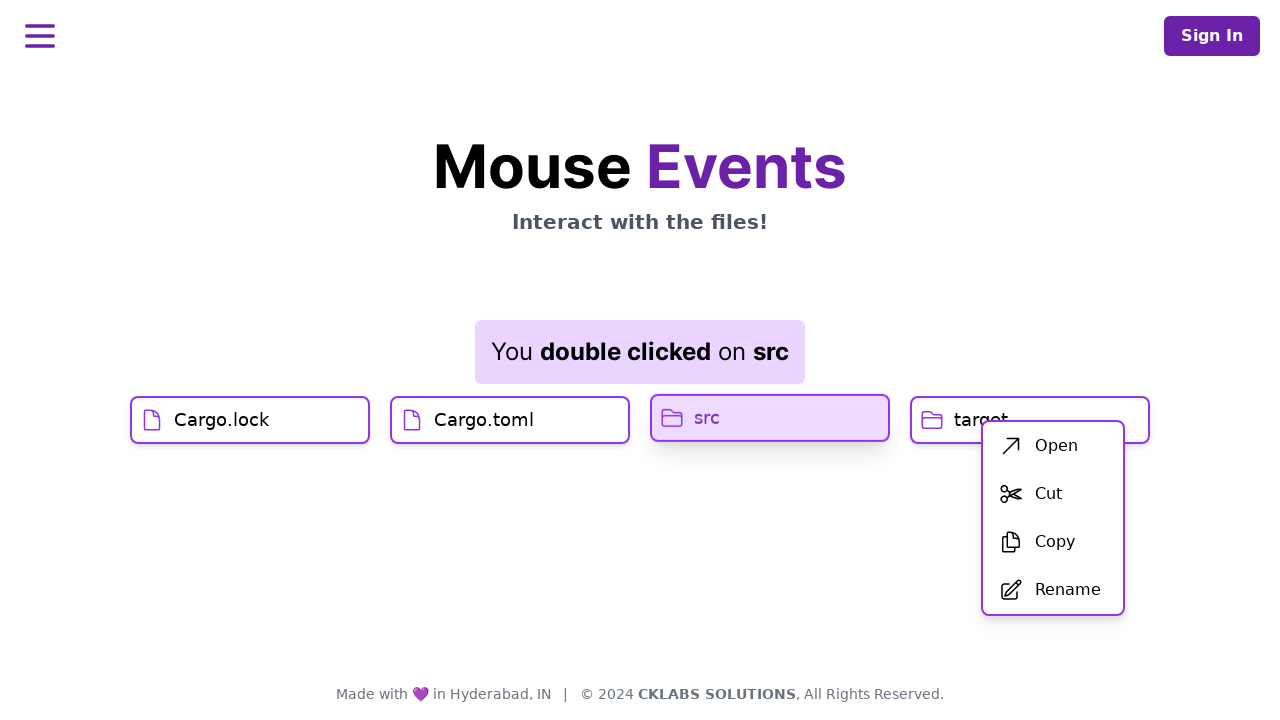

Clicked on first context menu item at (1053, 446) on xpath=//div[@id='menu']/div/ul/li[1]
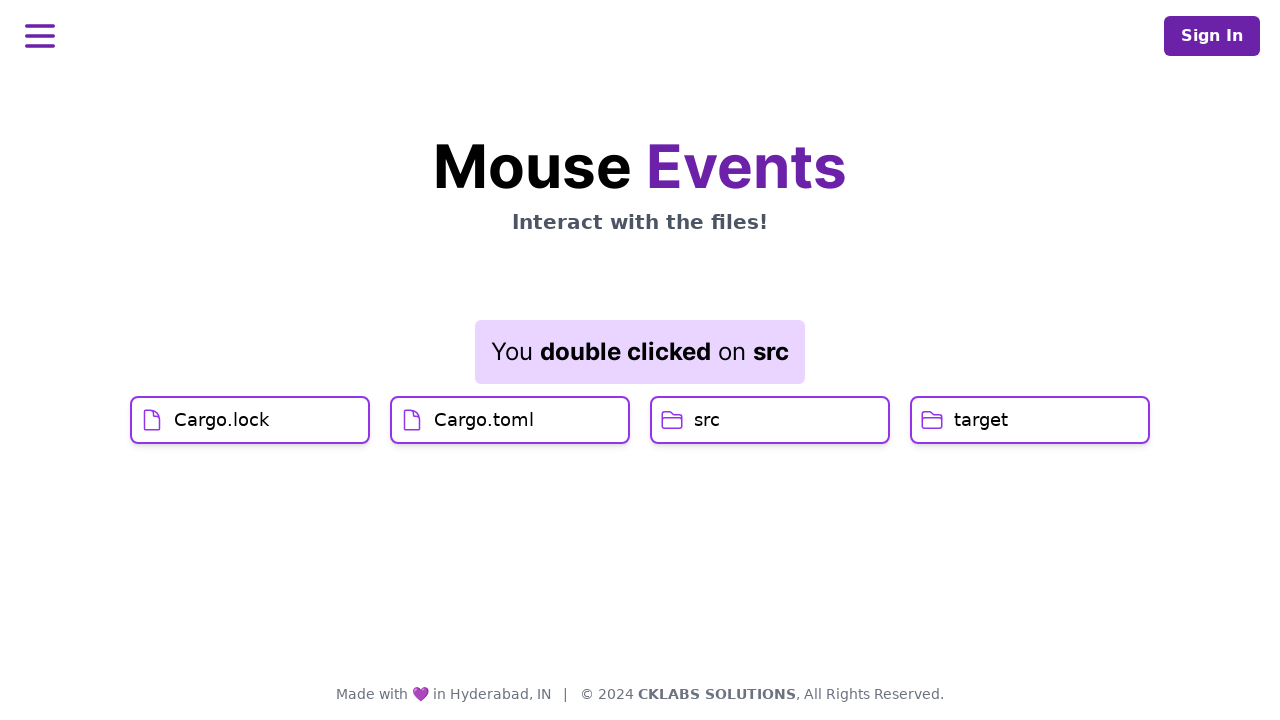

Result element loaded after context menu action
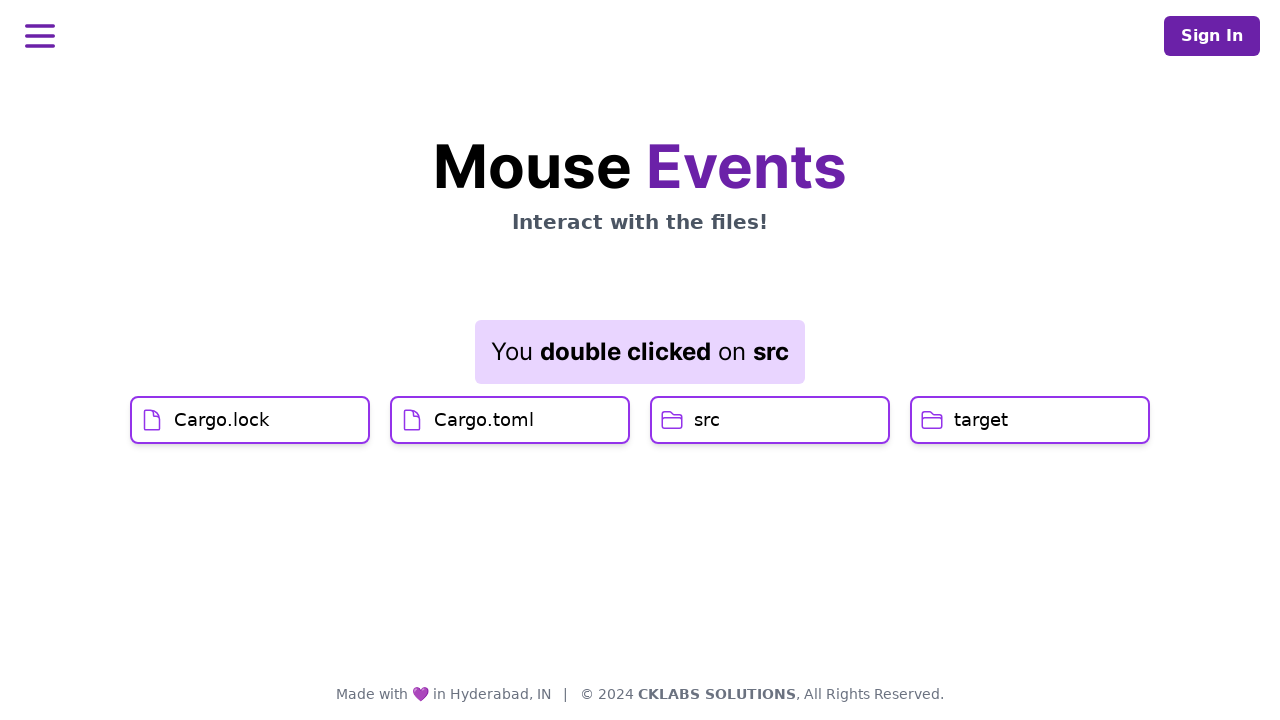

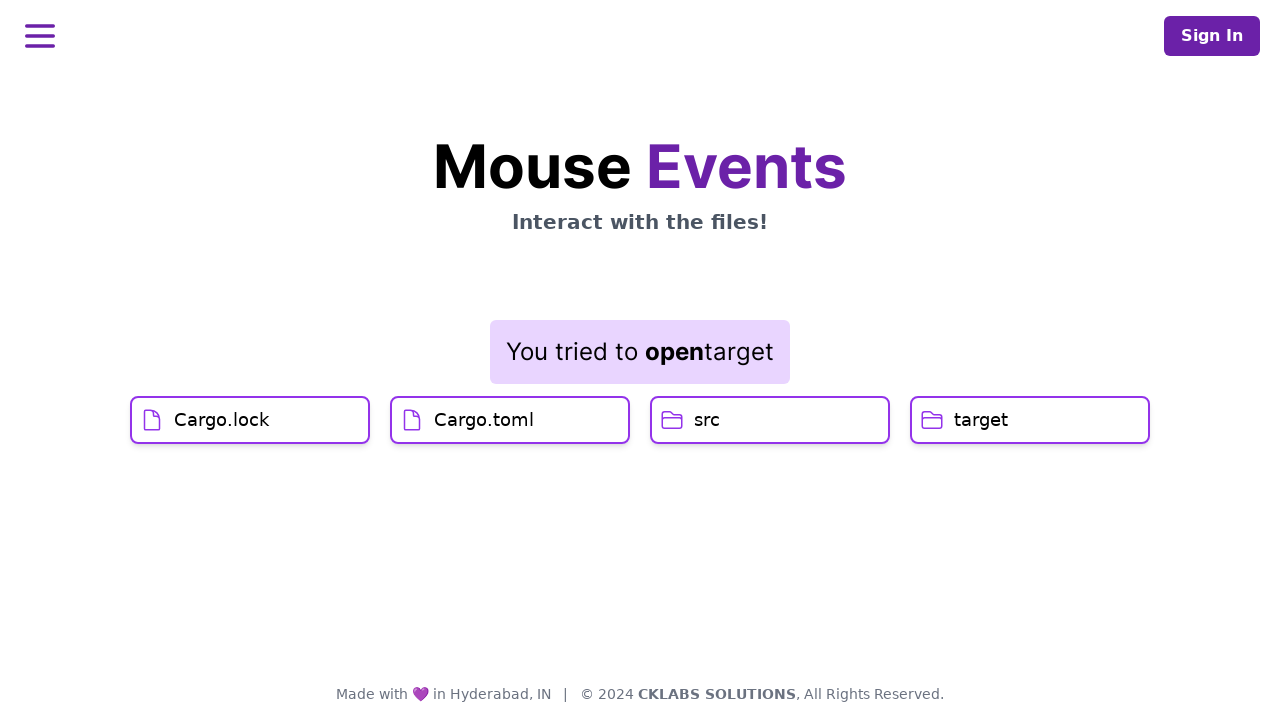